Navigates to Guinness World Records application page and clicks on the Standard application option

Starting URL: https://www.guinnessworldrecords.com/records/apply-to-set-or-break-a-record/

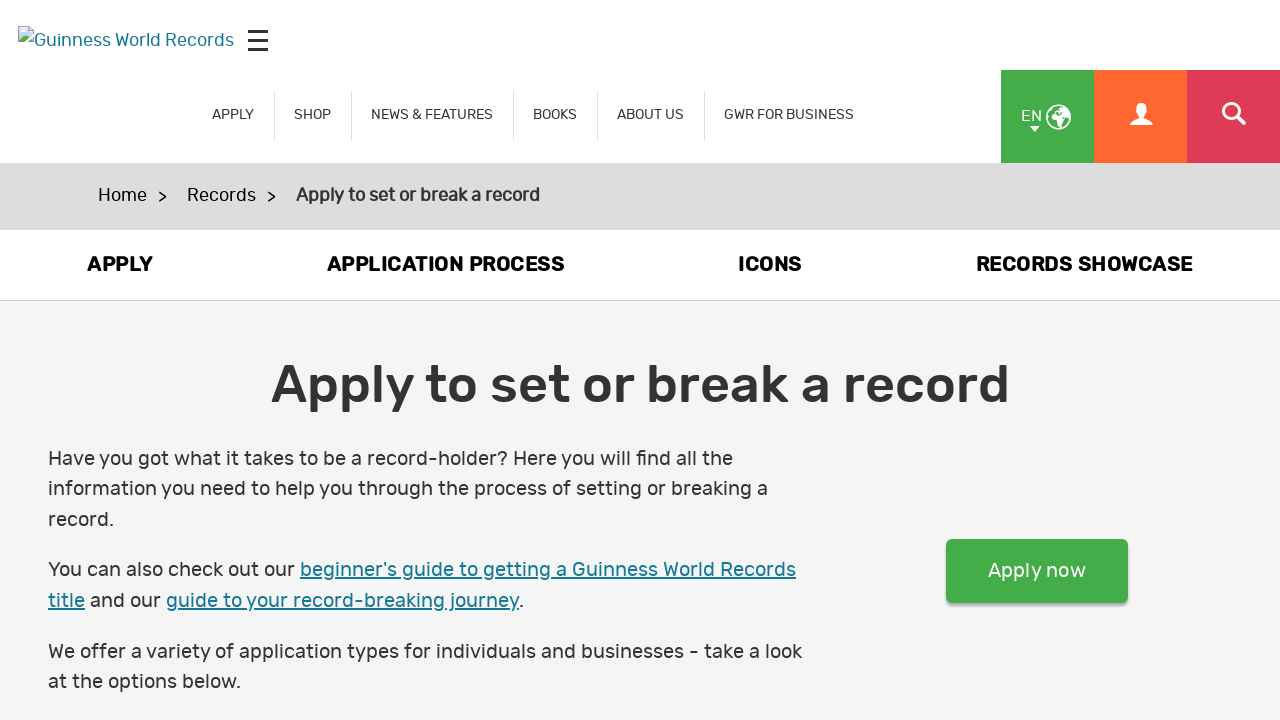

Navigated to Guinness World Records application page
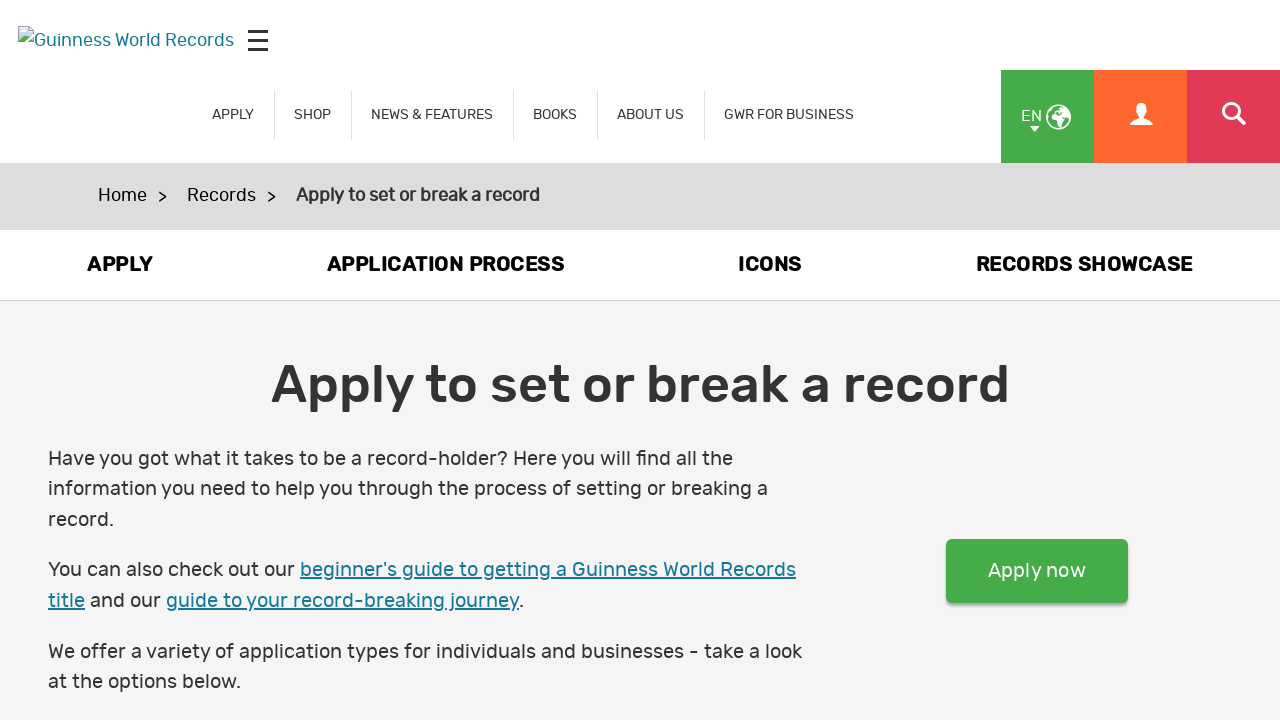

Clicked on the Standard application option at (942, 360) on text='Standard application'
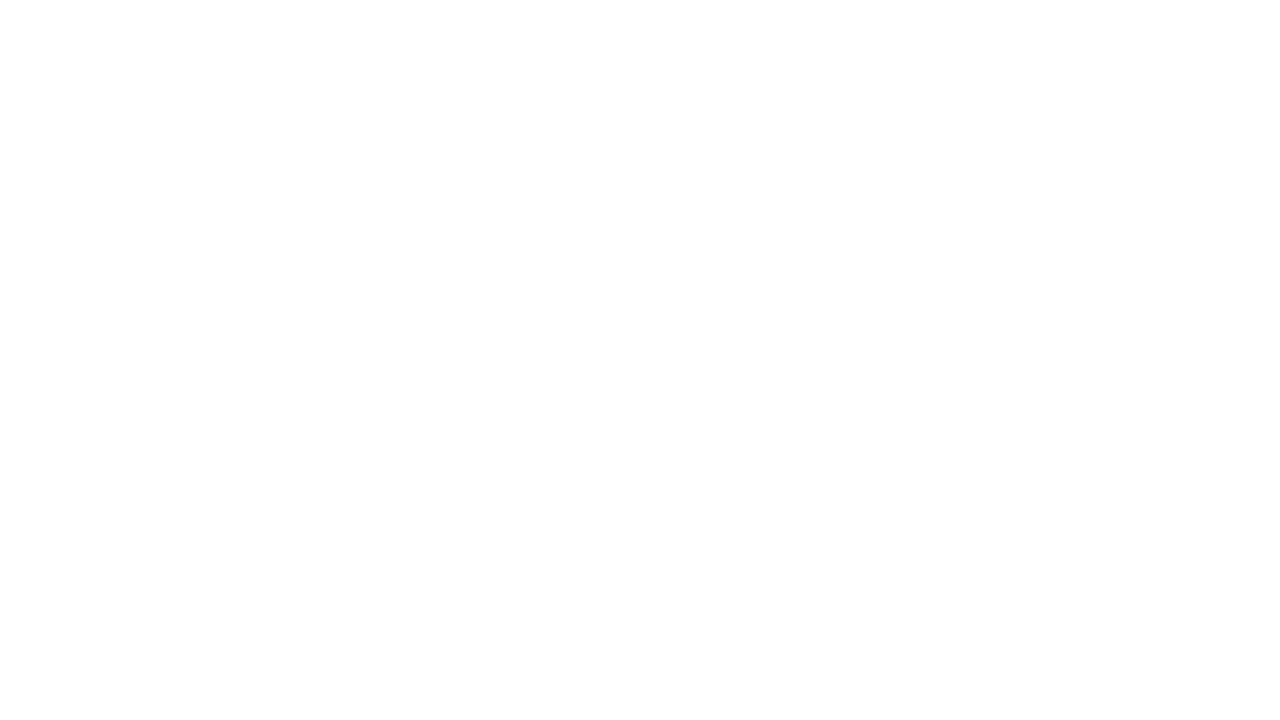

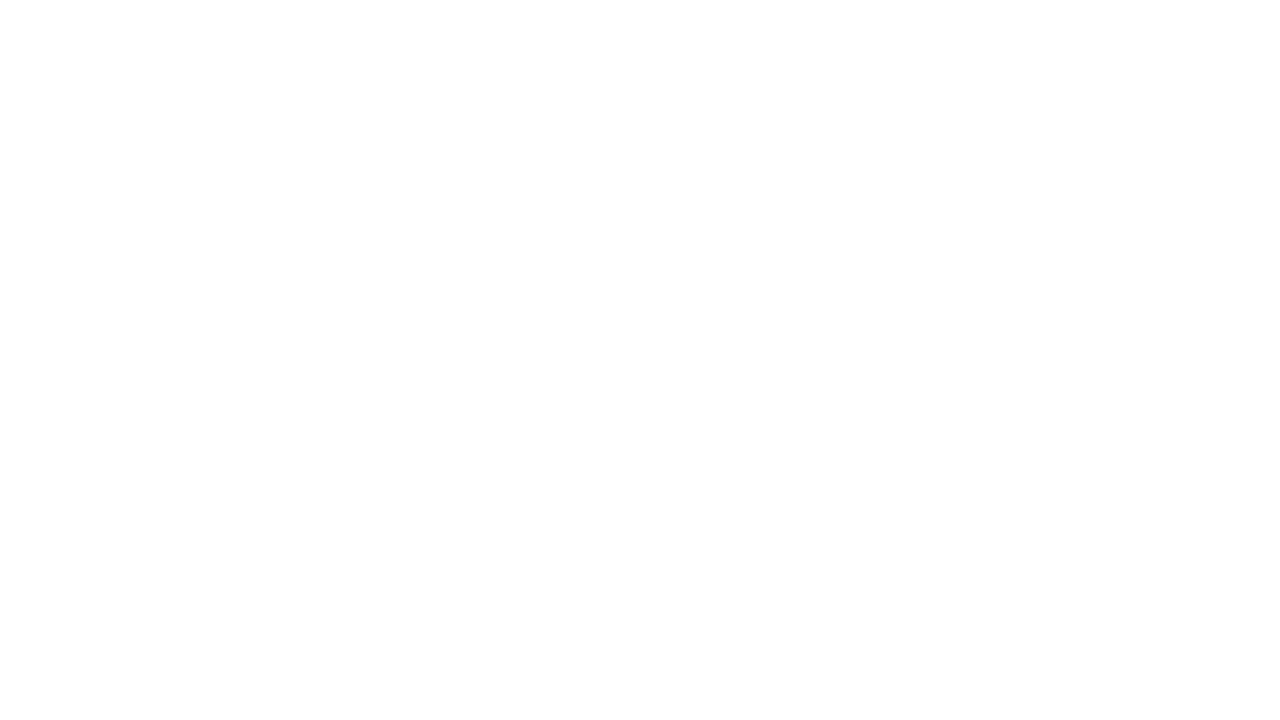